Clicks the "More about the service" link and verifies navigation to the payment help page.

Starting URL: https://www.mts.by/

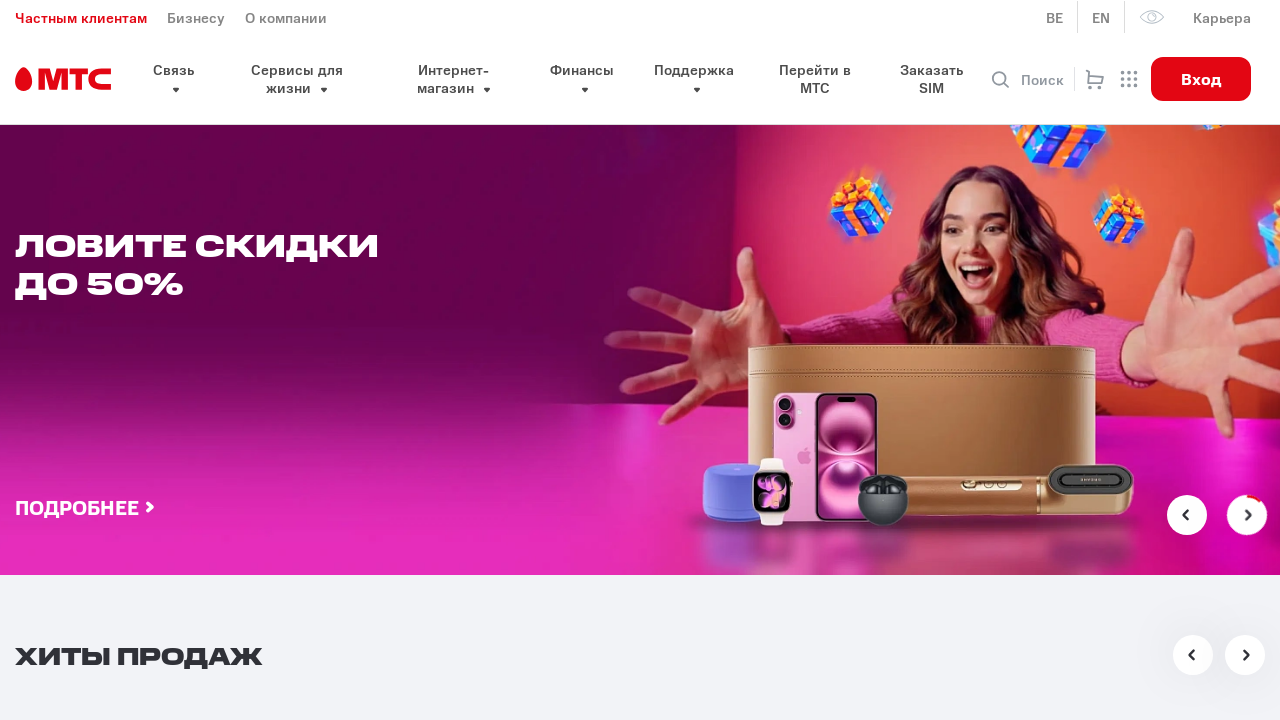

Waited for 'More about service' link to become visible
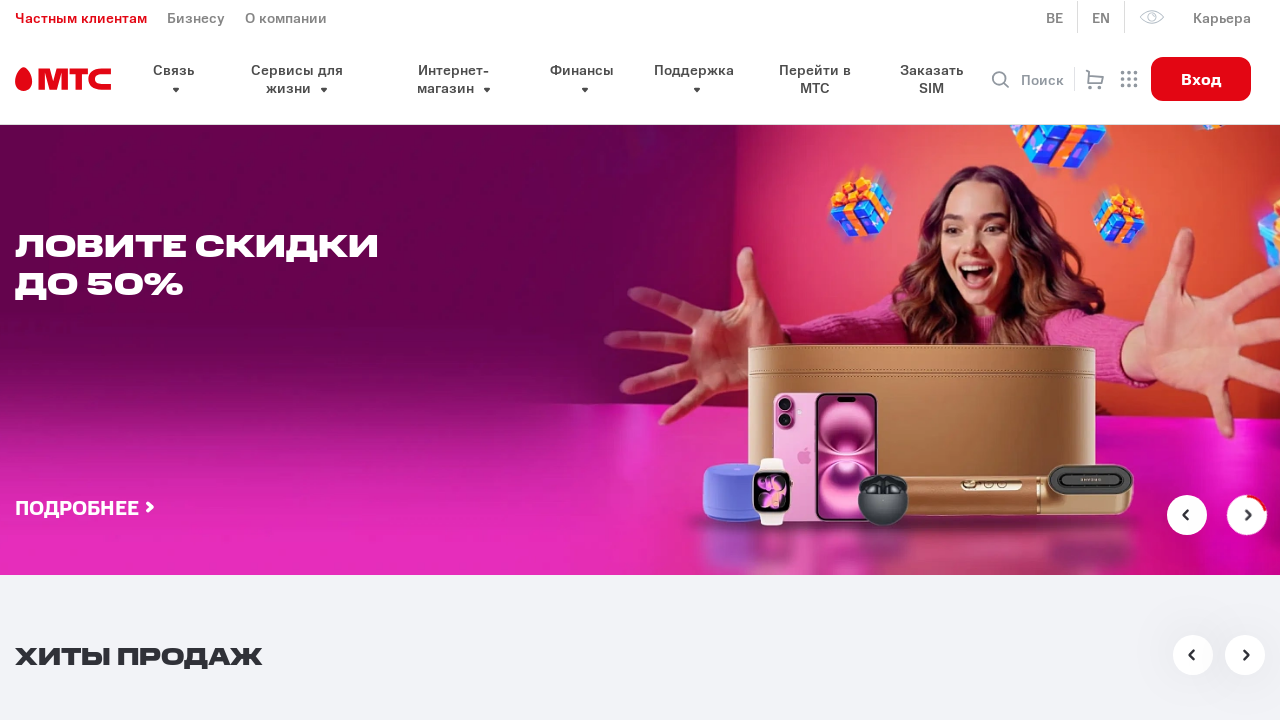

Clicked 'More about service' link at (190, 361) on internal:text="\u041f\u043e\u0434\u0440\u043e\u0431\u043d\u0435\u0435 \u043e \u0
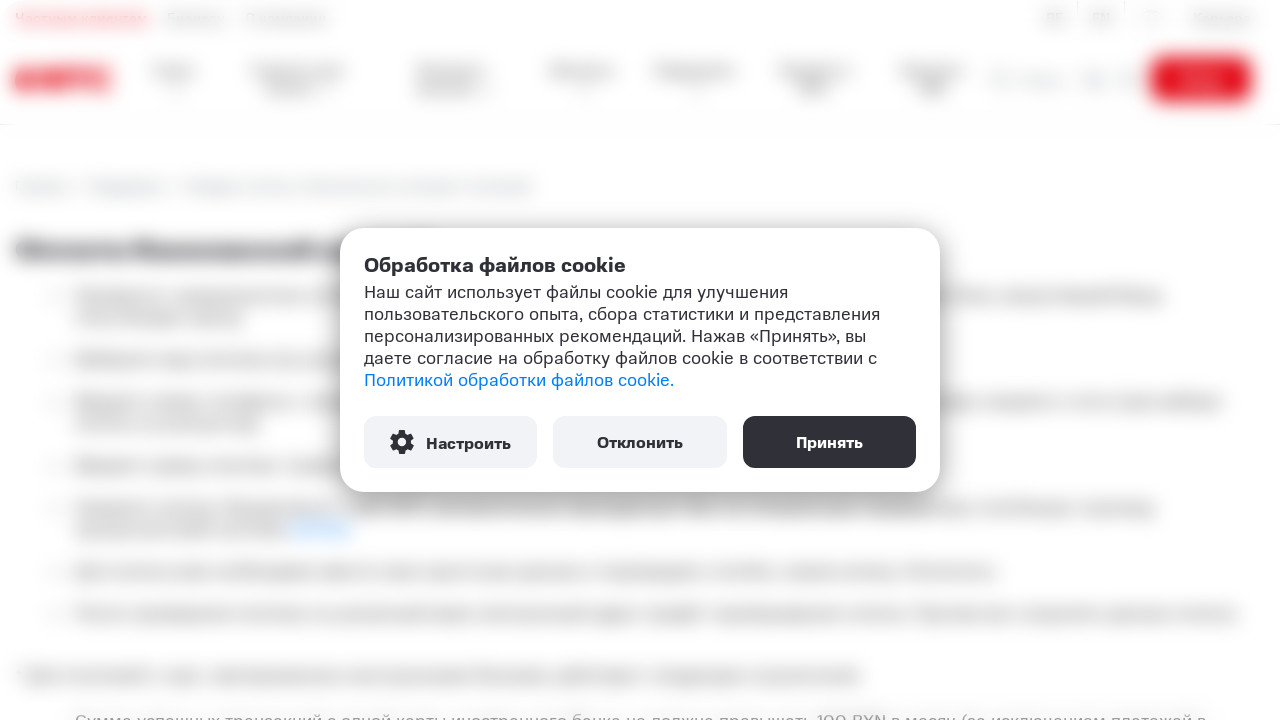

Waited for navigation to payment help page
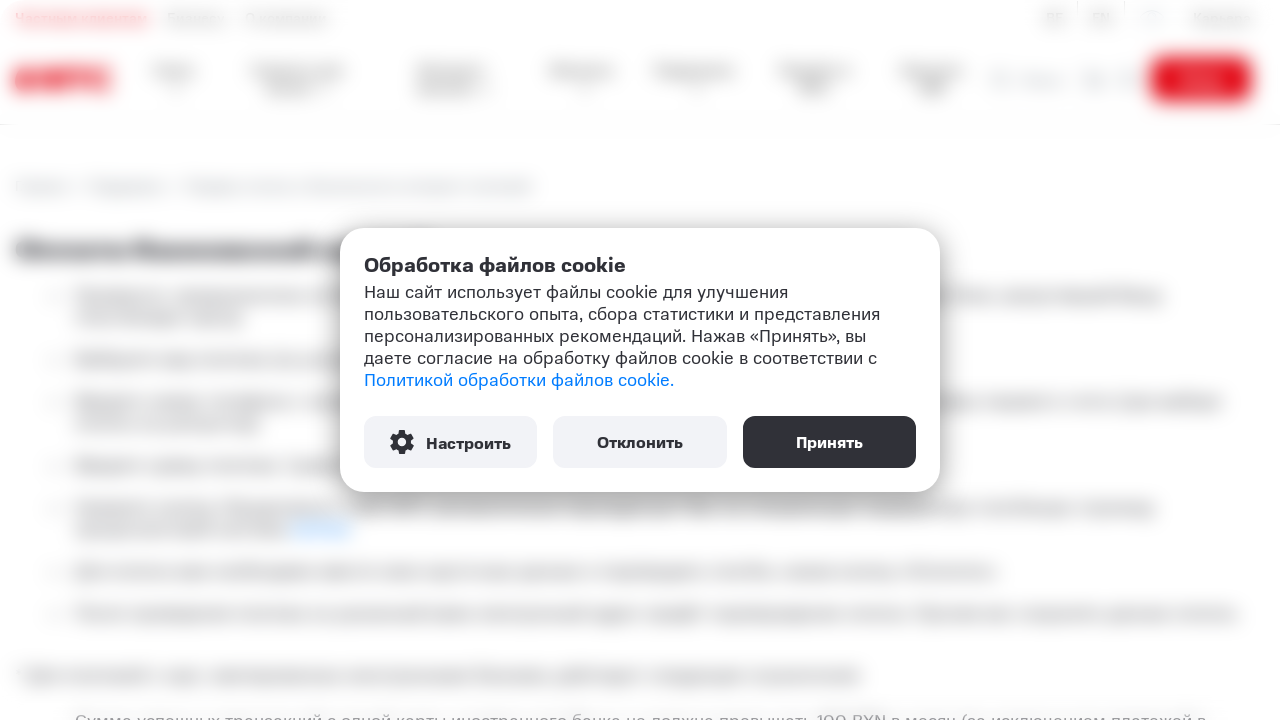

Verified navigation to service info page - URL contains expected path
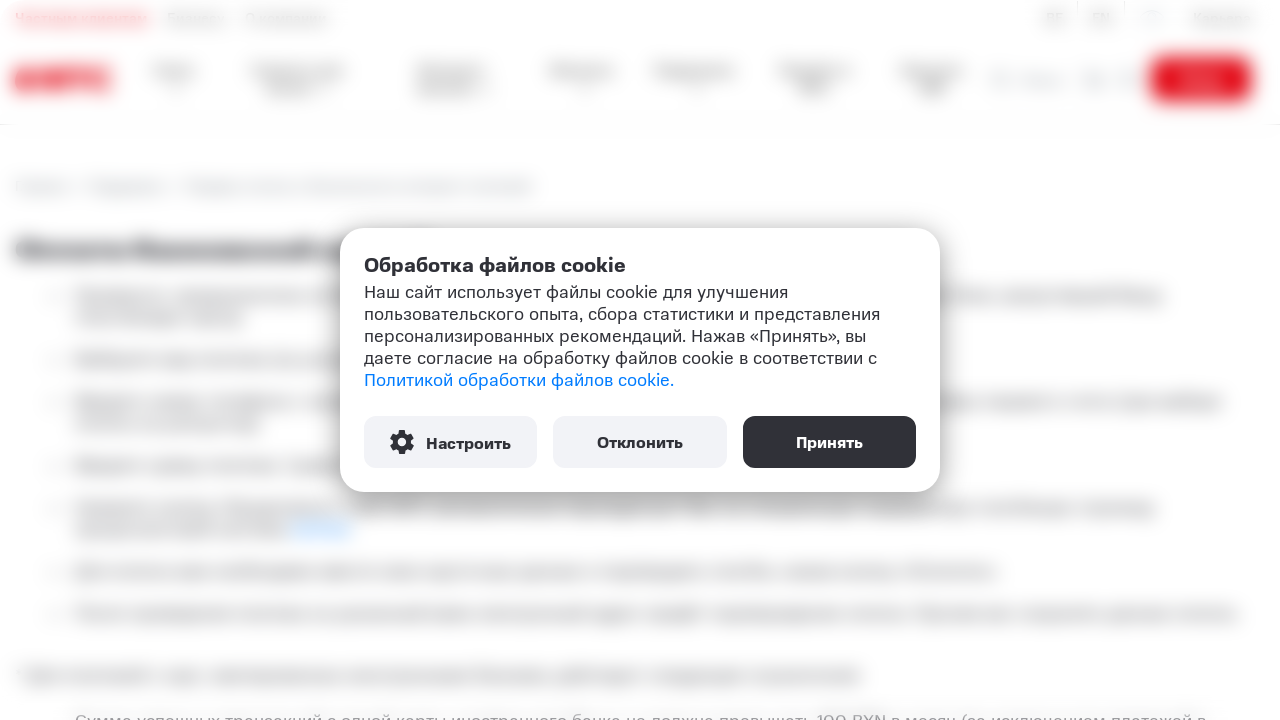

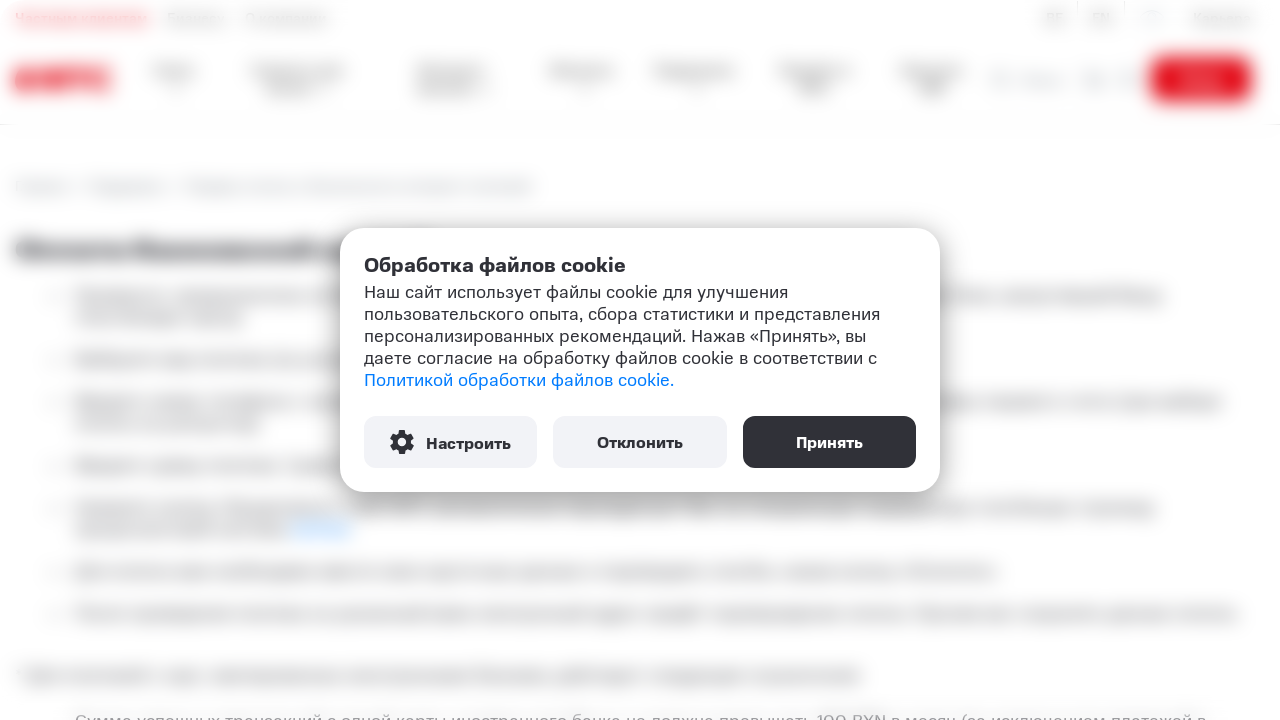